Tests a registration form by filling out various input fields including username, email, gender selection, hobbies checkboxes, dropdown selection, date of birth, bio text area, rating slider, and newsletter subscription, then submits the form.

Starting URL: https://material.playwrightvn.com/

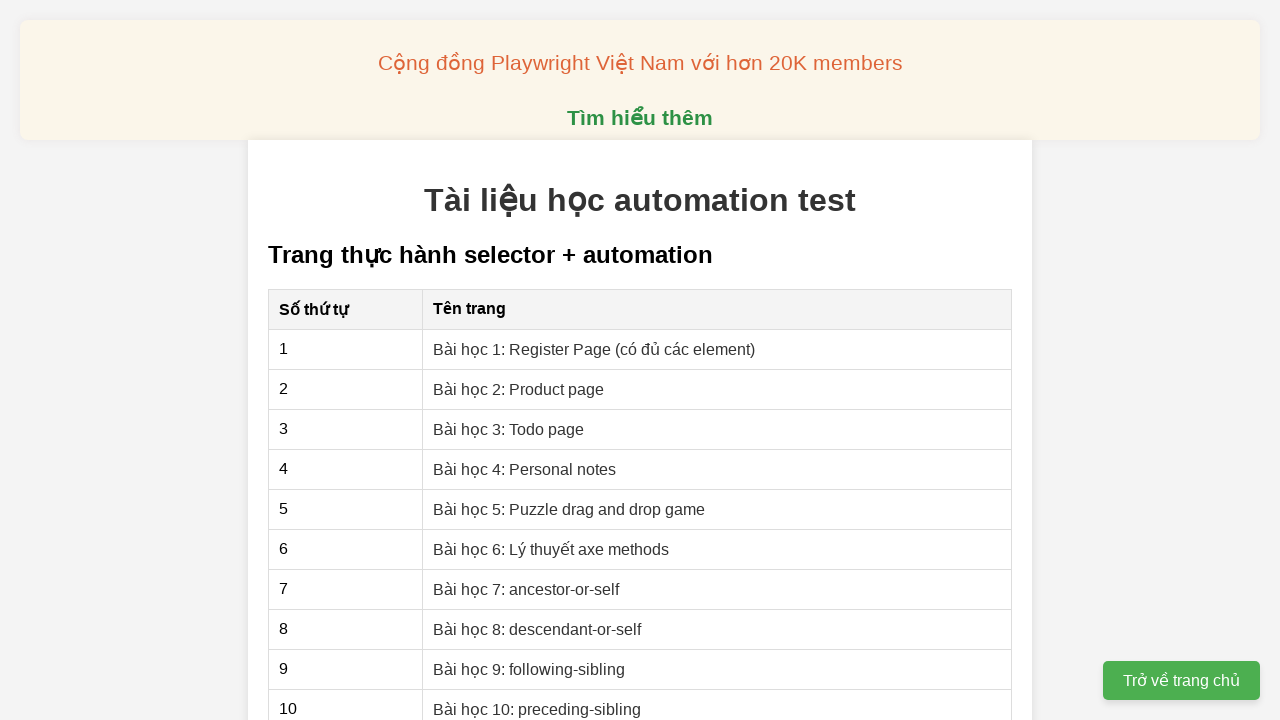

Clicked on Register Page link at (594, 349) on xpath=//a[contains(text(),'Bài học 1: Register Page')]
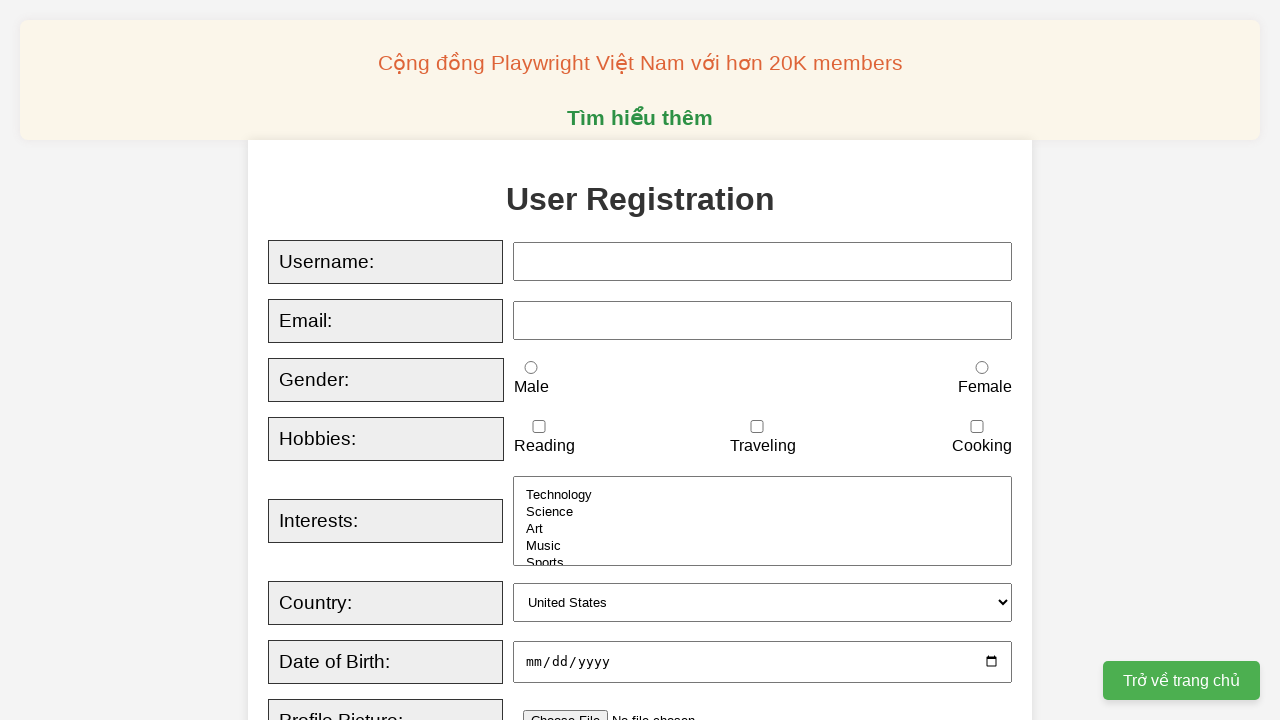

Filled username field with 'John Smith' on xpath=//input[@id='username']
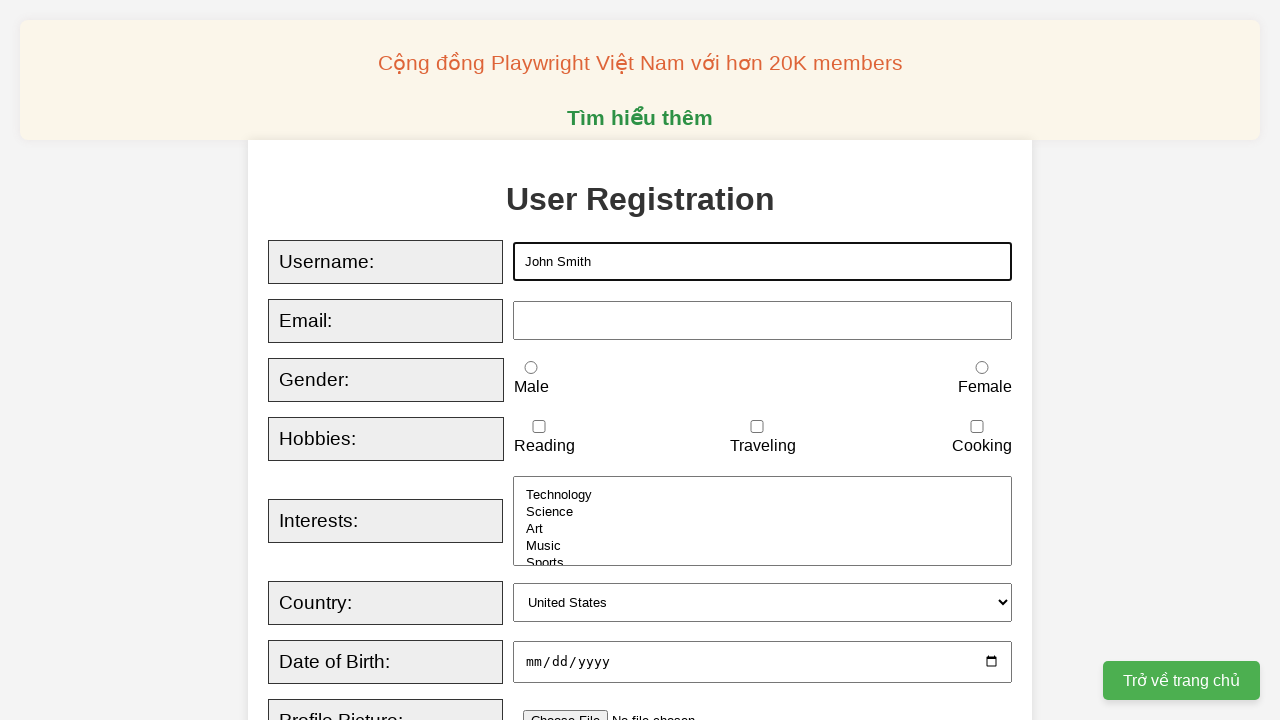

Filled email field with 'johnsmith42@example.com' on xpath=//input[@id='email']
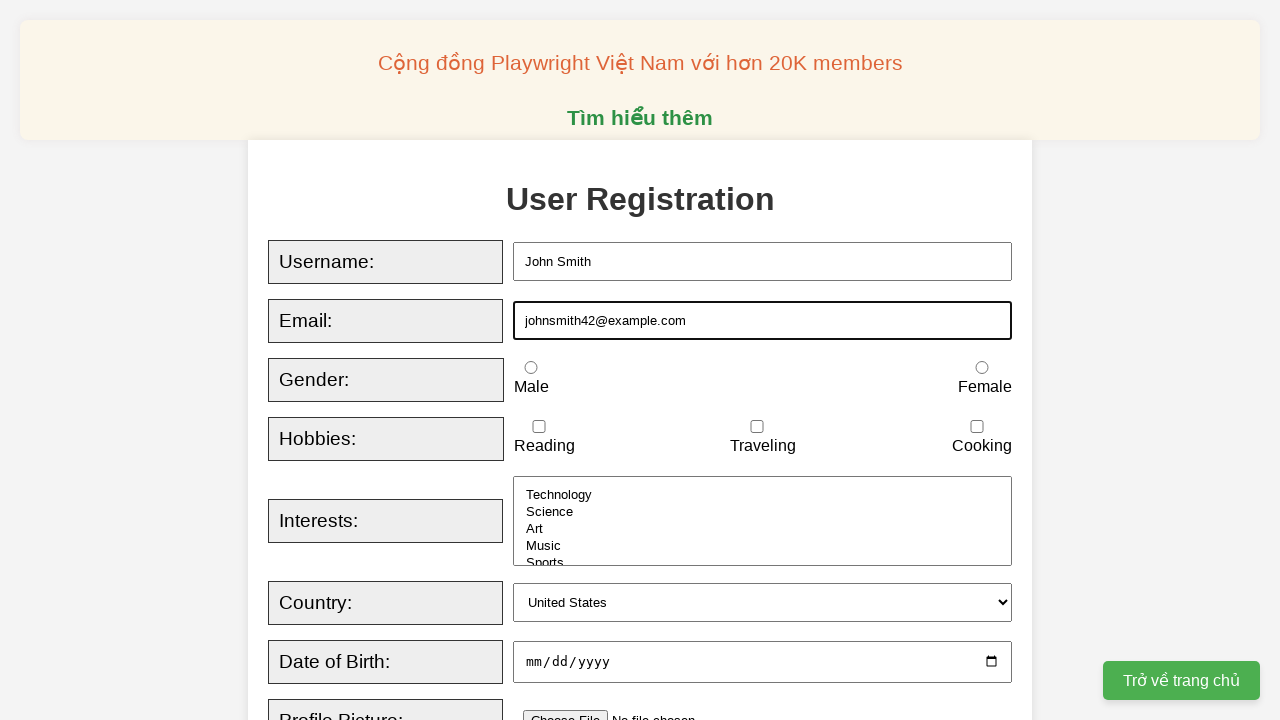

Selected female gender option at (982, 368) on xpath=//input[@id='female']
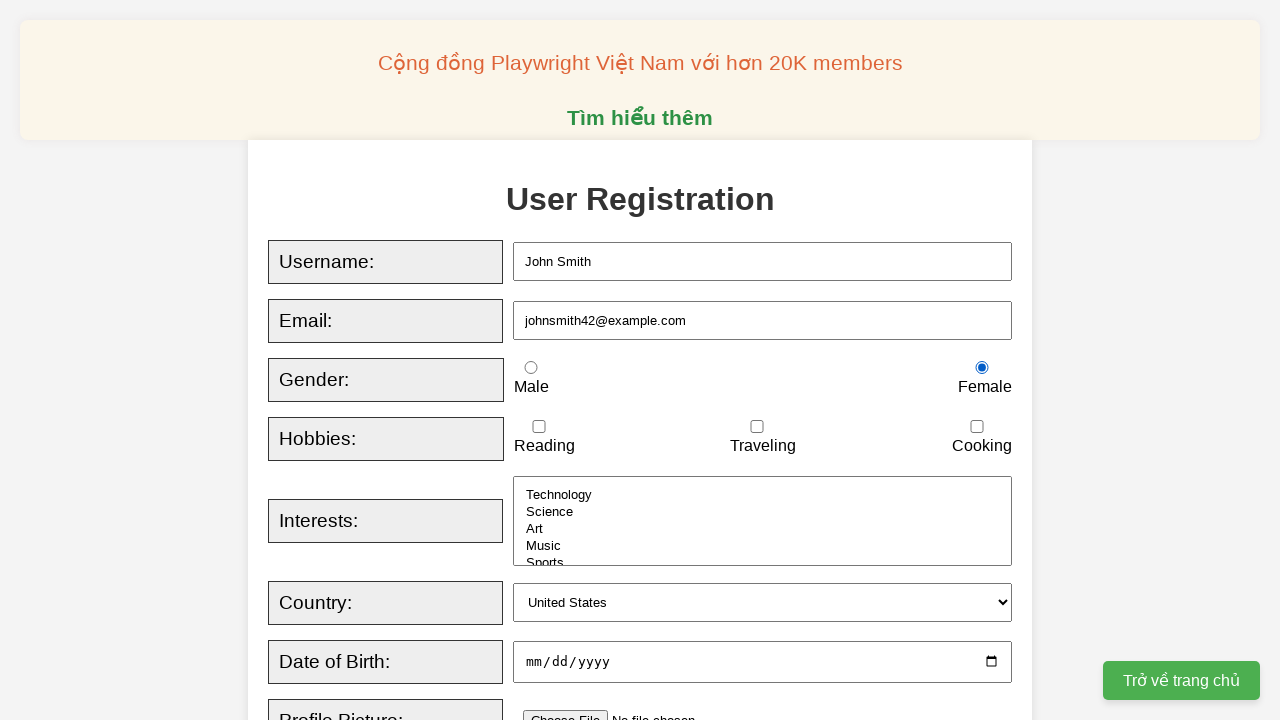

Checked reading hobby checkbox at (539, 427) on xpath=//input[@id='reading']
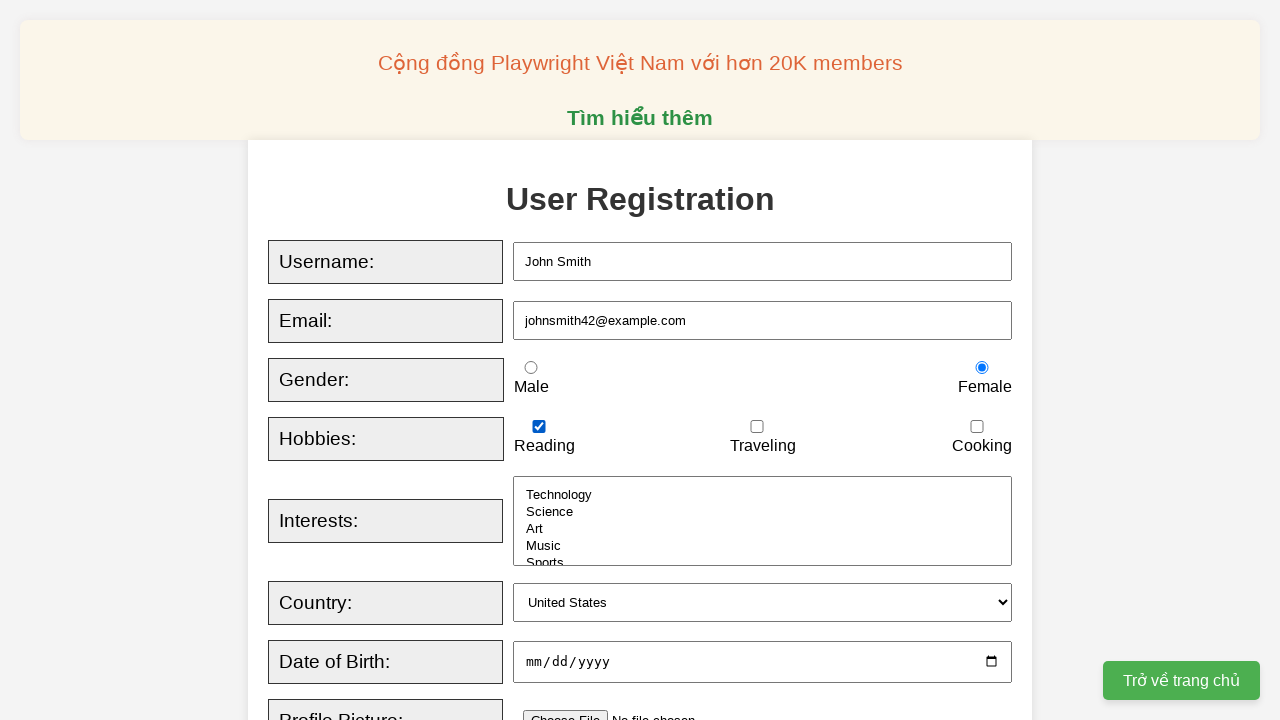

Clicked Music option at (763, 546) on xpath=//option[text()='Music']
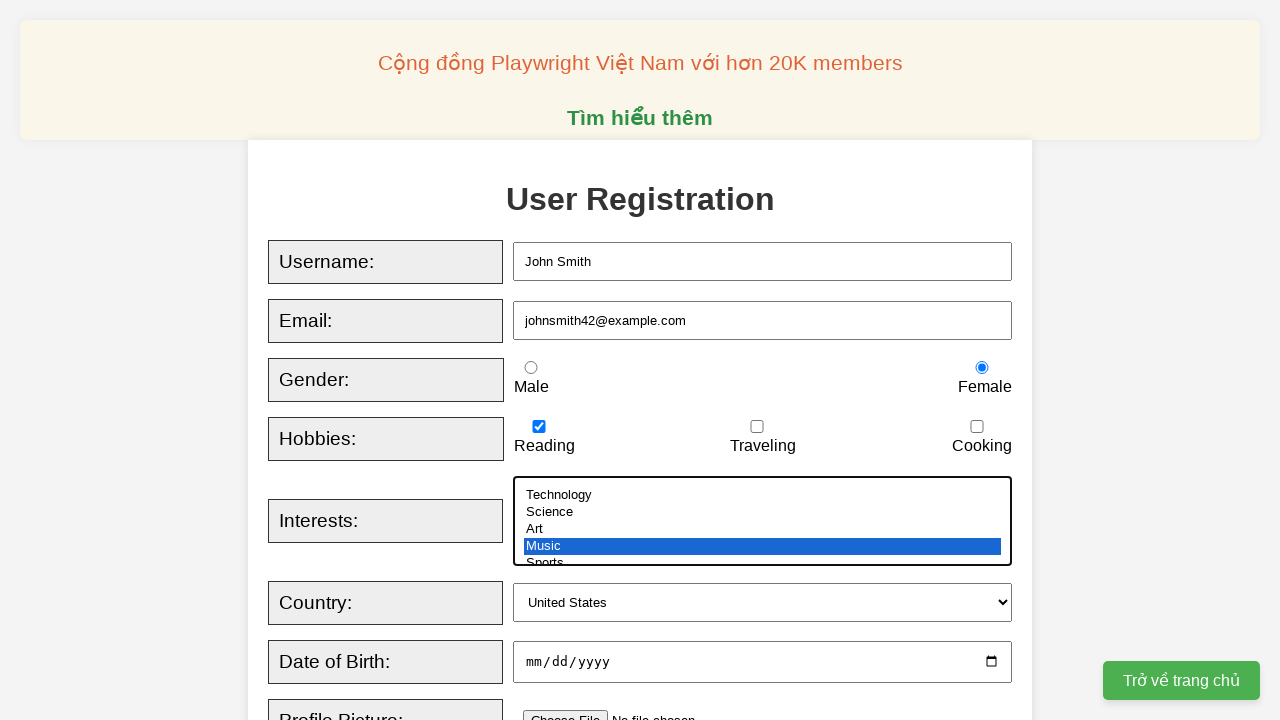

Selected Canada from country dropdown on xpath=//select[@id='country']
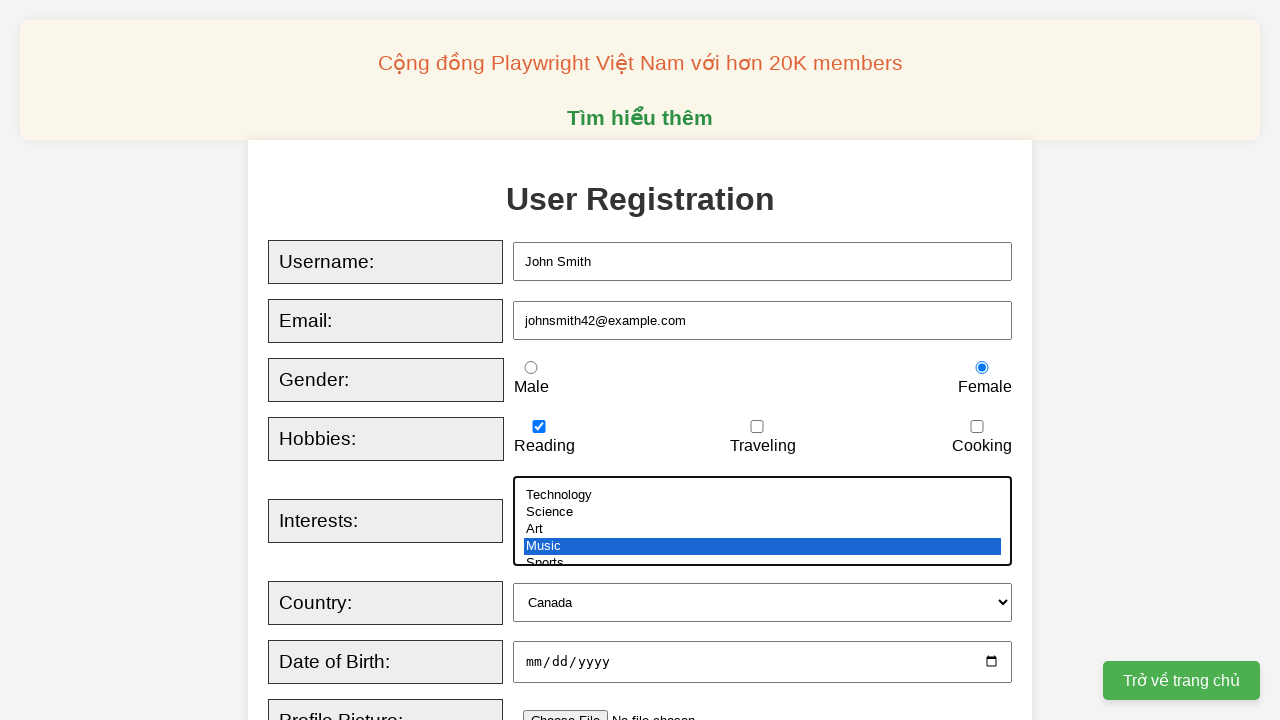

Filled date of birth with '2000-01-01' on xpath=//input[@id='dob']
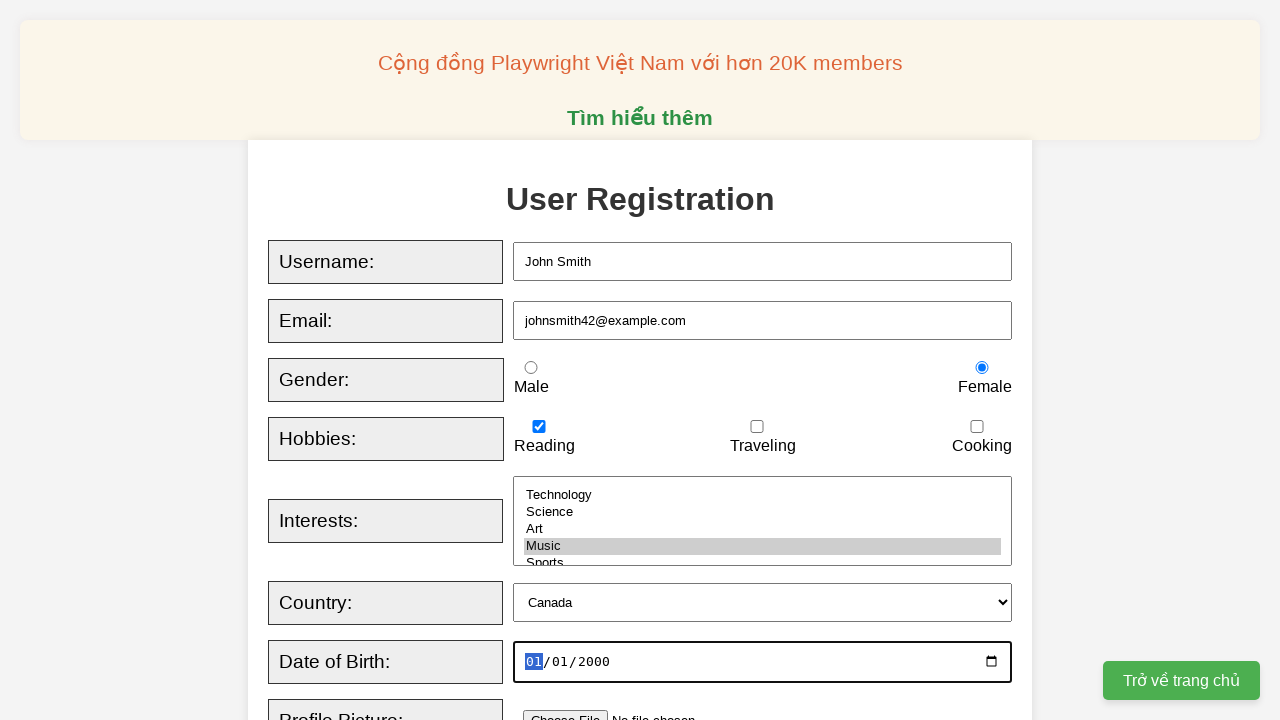

Filled bio textarea with personal description on xpath=//textarea[@id='bio']
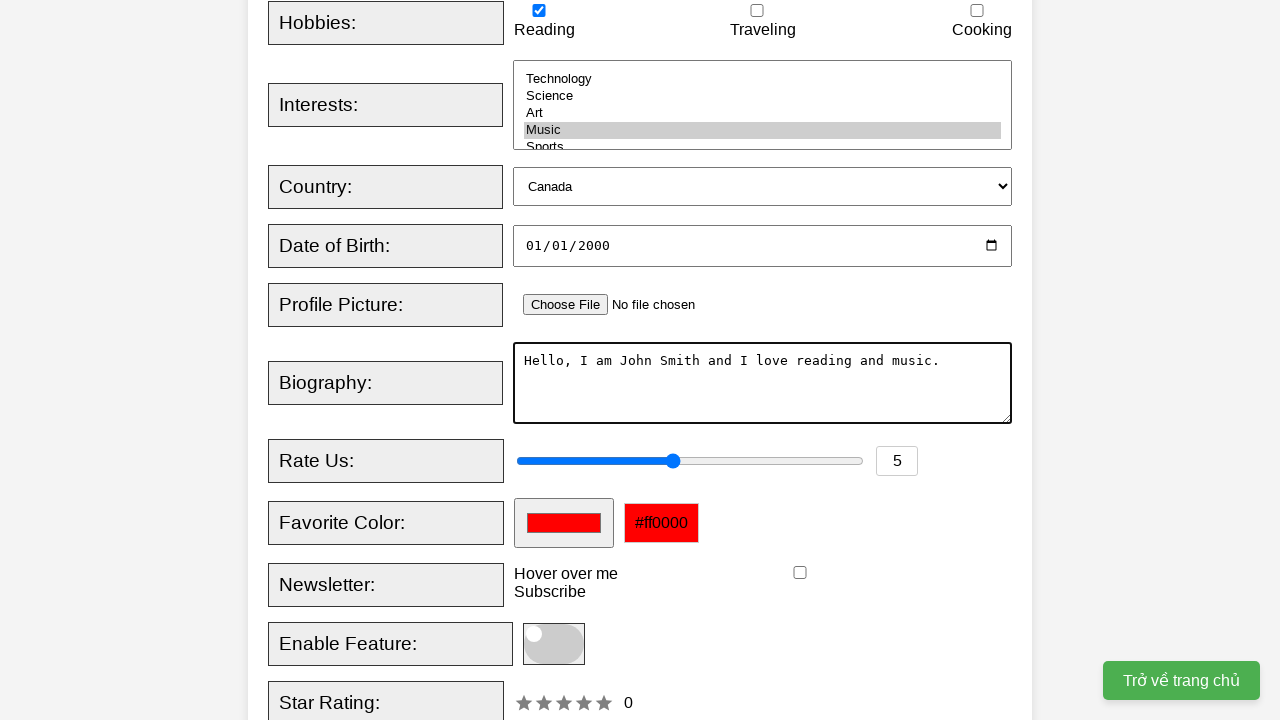

Set rating value to 6 on xpath=//input[@id='rating']
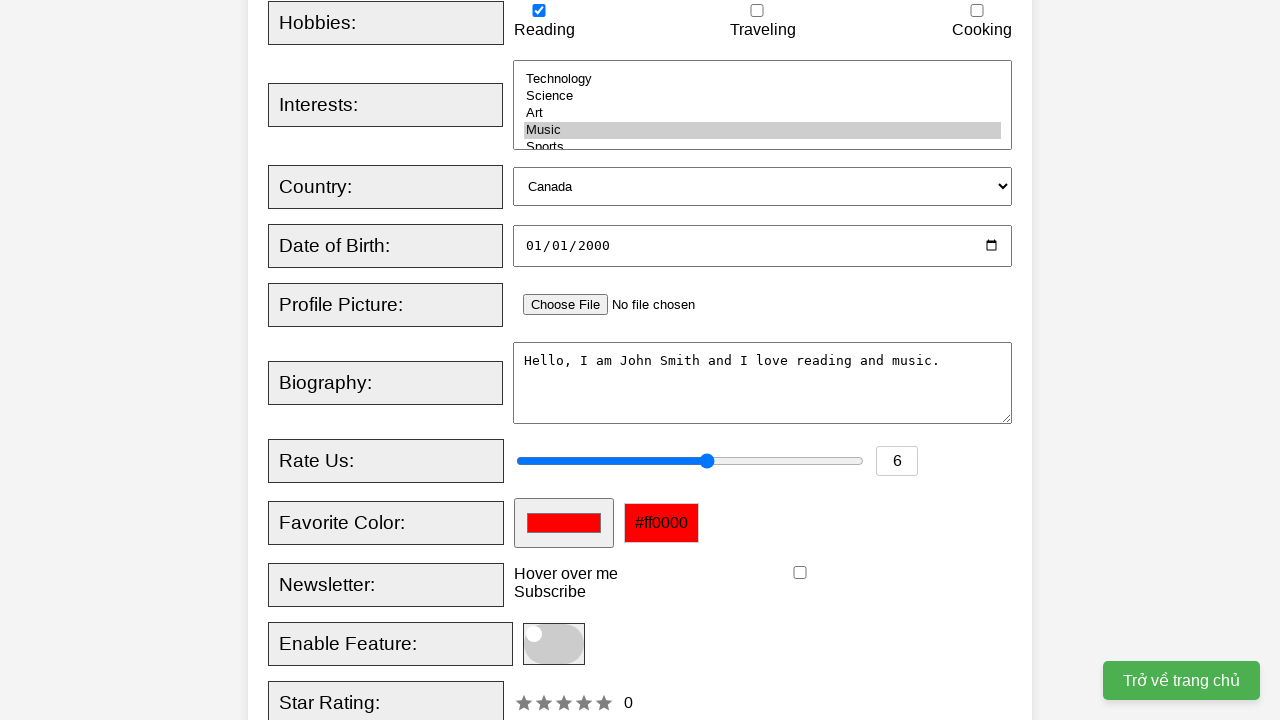

Hovered over tooltip element at (566, 574) on xpath=//div[@class='tooltip']
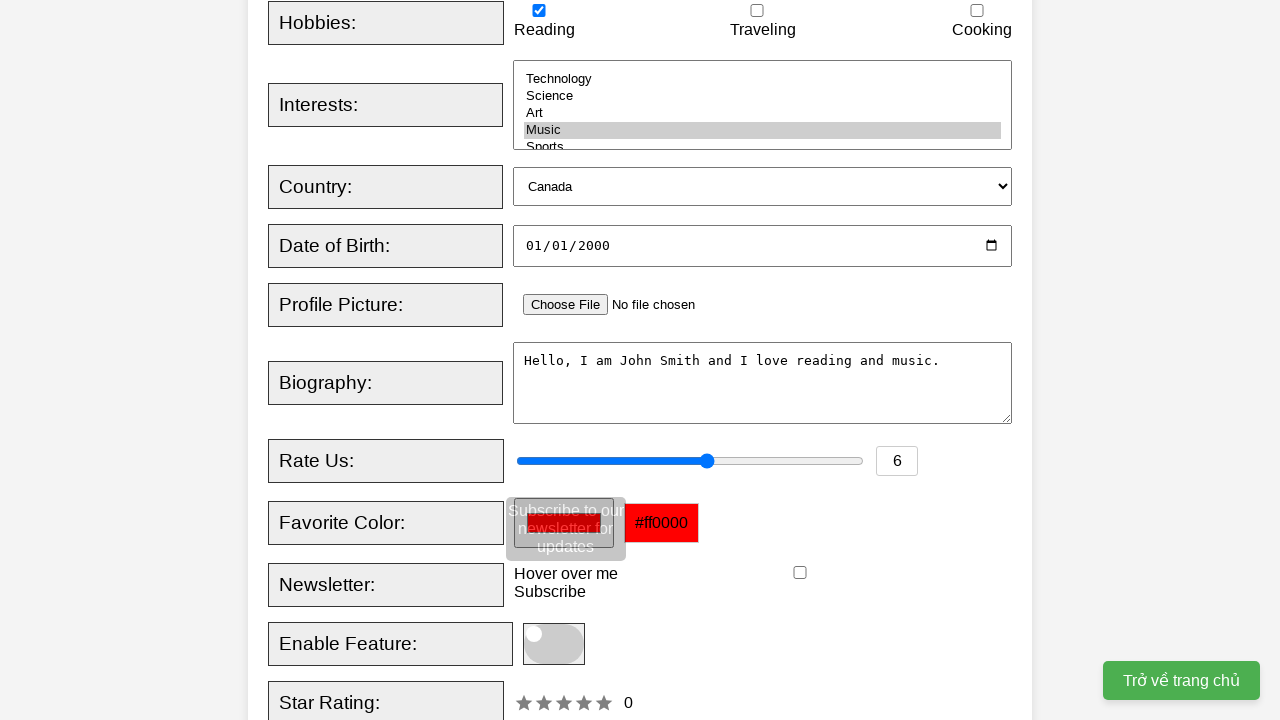

Checked newsletter subscription checkbox at (800, 573) on xpath=//input[@id='newsletter']
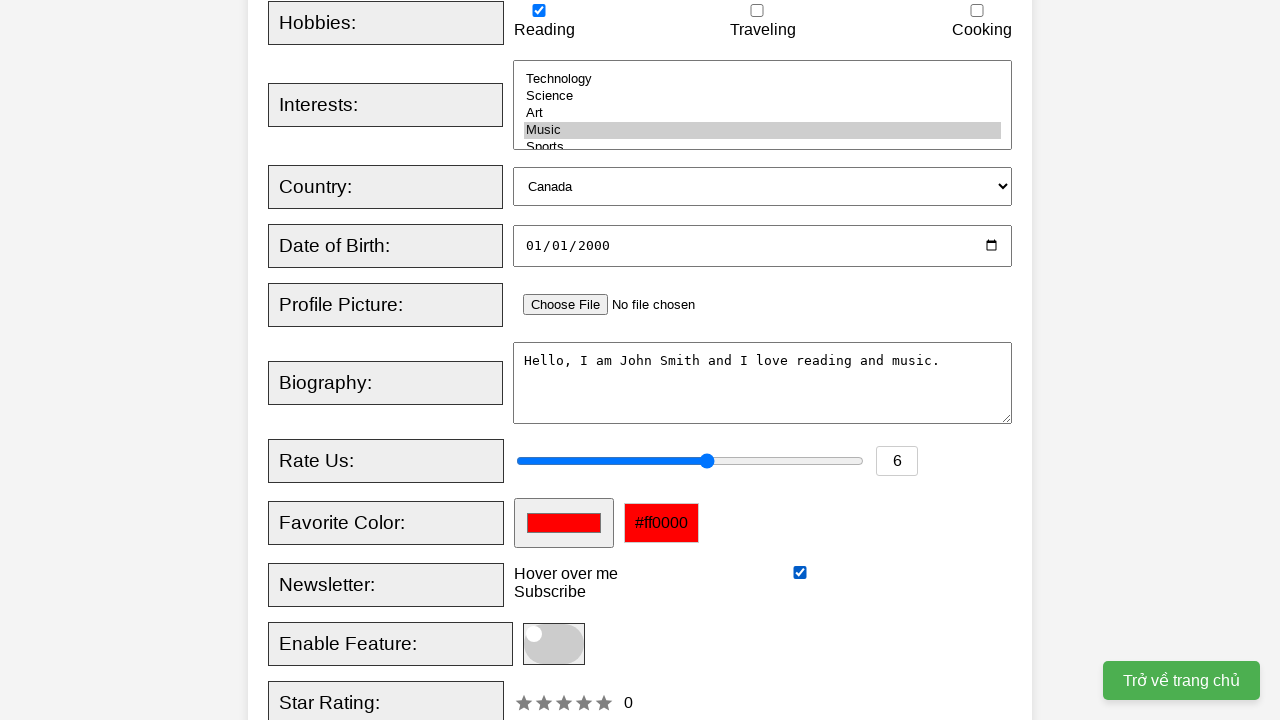

Clicked slider toggle at (554, 644) on xpath=//span[@class='slider round']
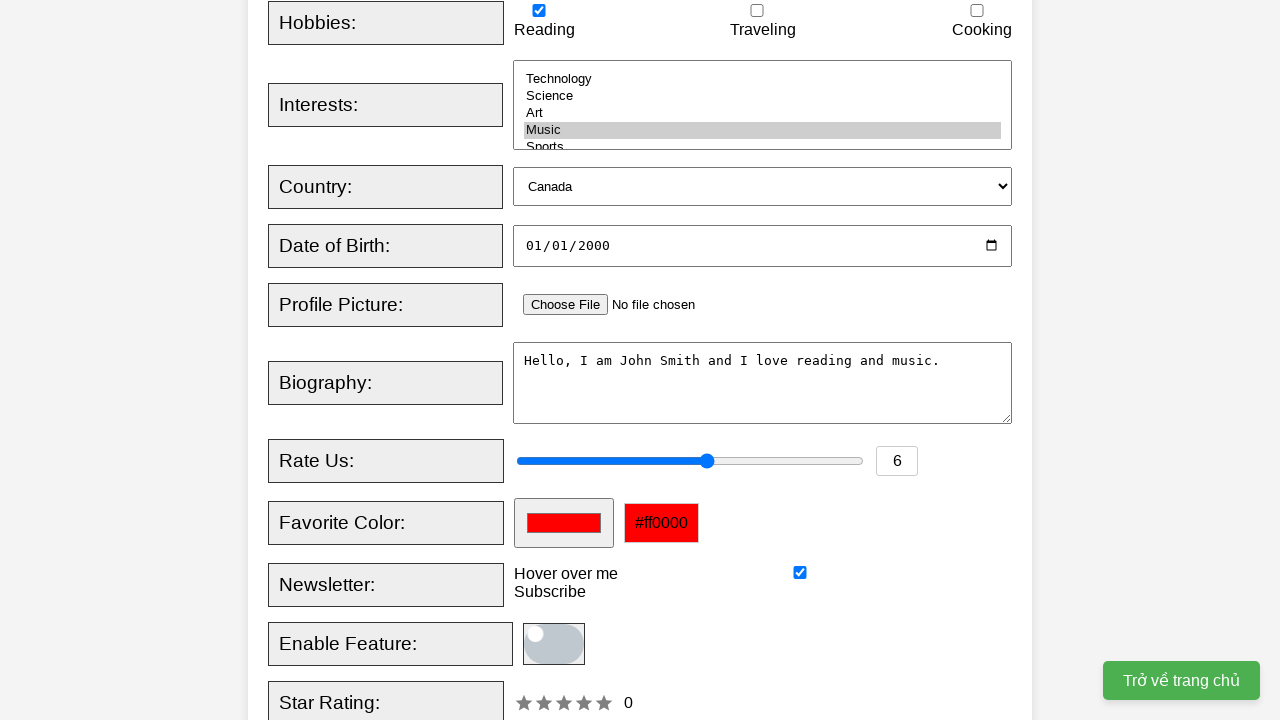

Clicked Register button to submit form at (528, 360) on xpath=//button[text()='Register']
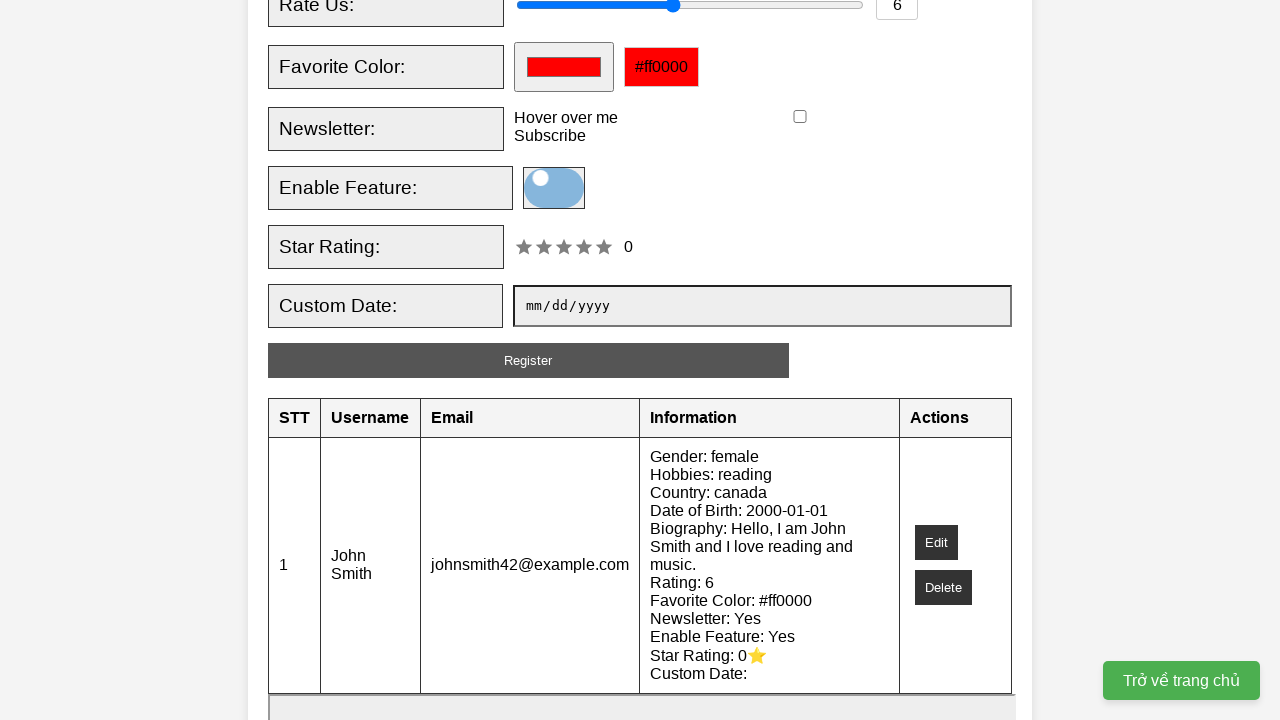

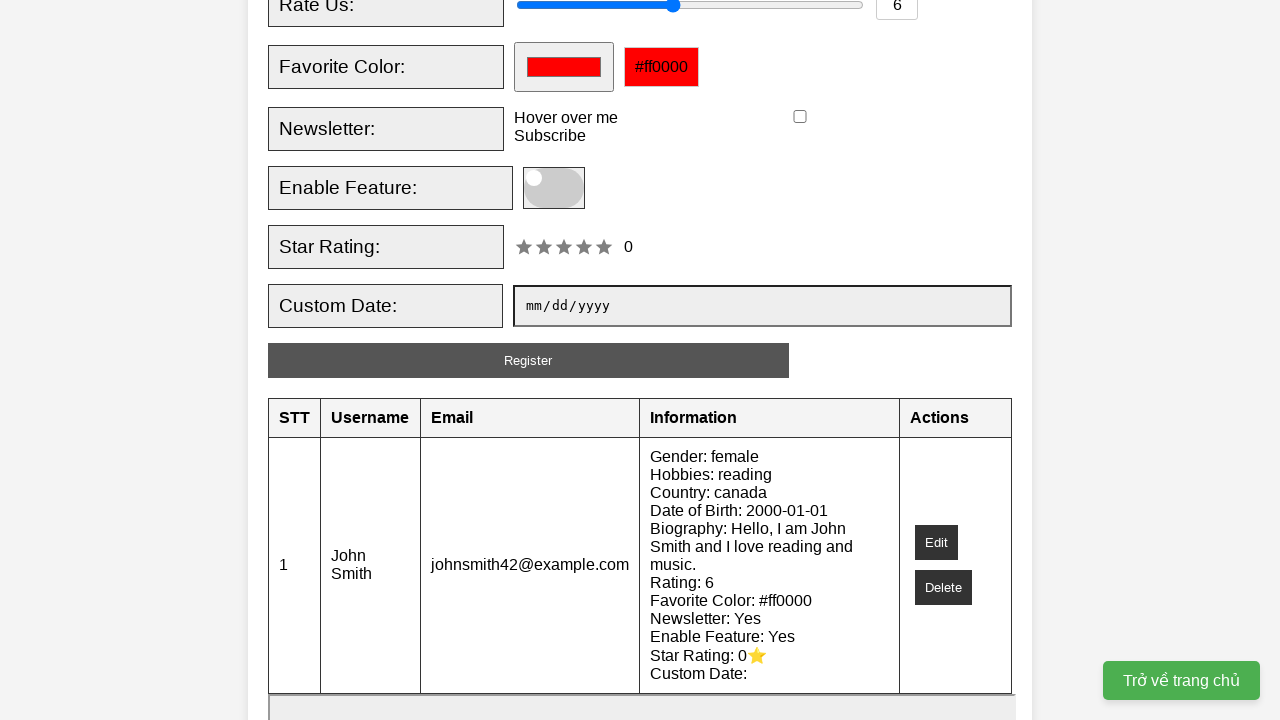